Tests static dropdown by selecting an option from the dropdown menu

Starting URL: https://codenboxautomationlab.com/practice/

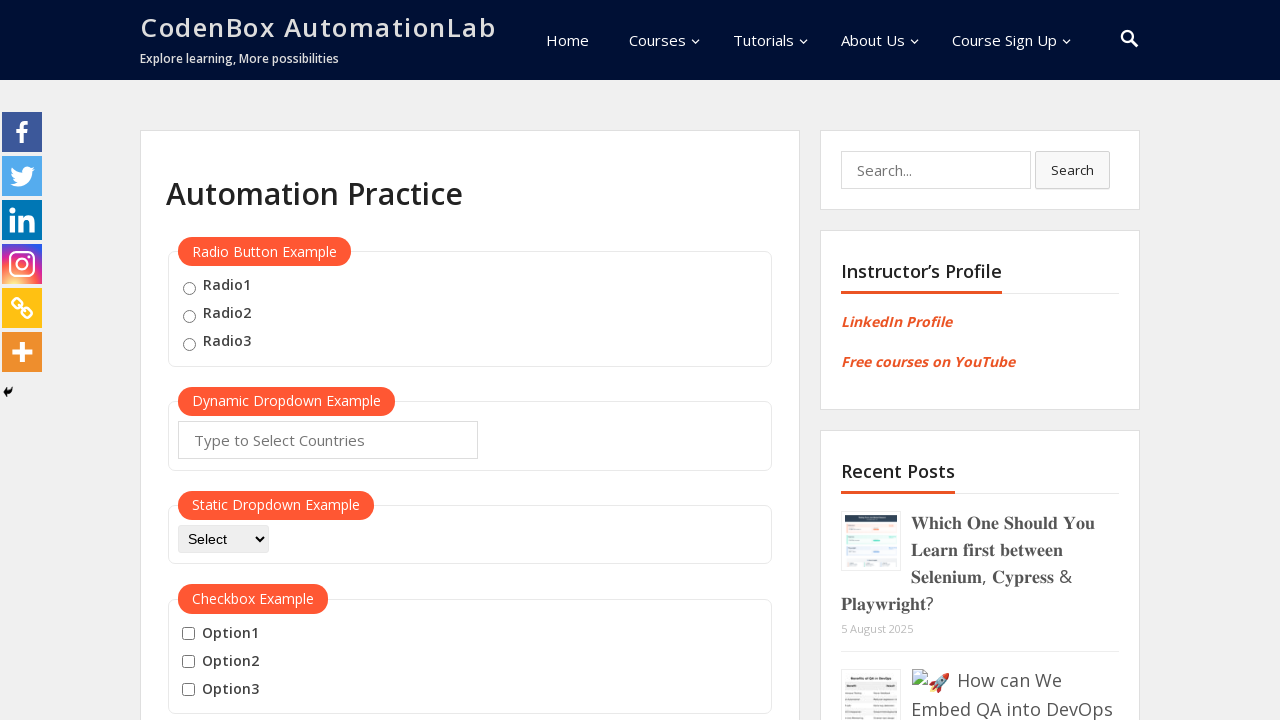

Selected 'Selenium' option from static dropdown menu on #dropdown-class-example
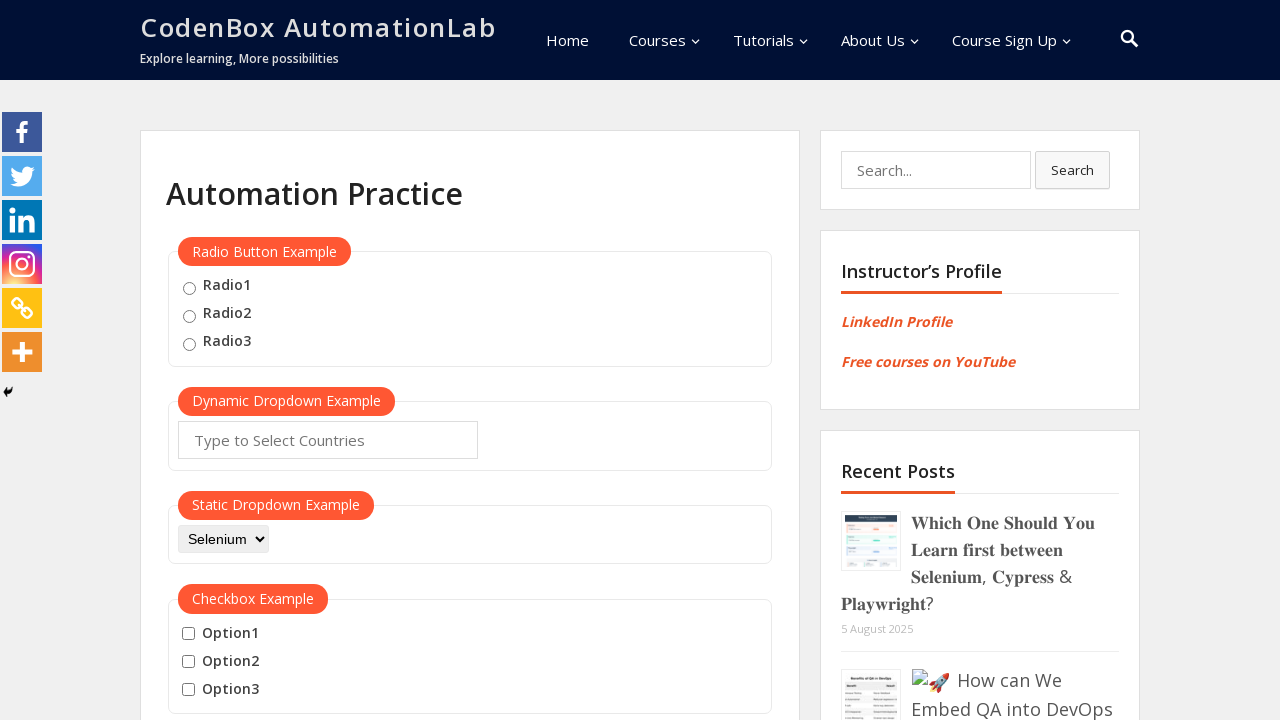

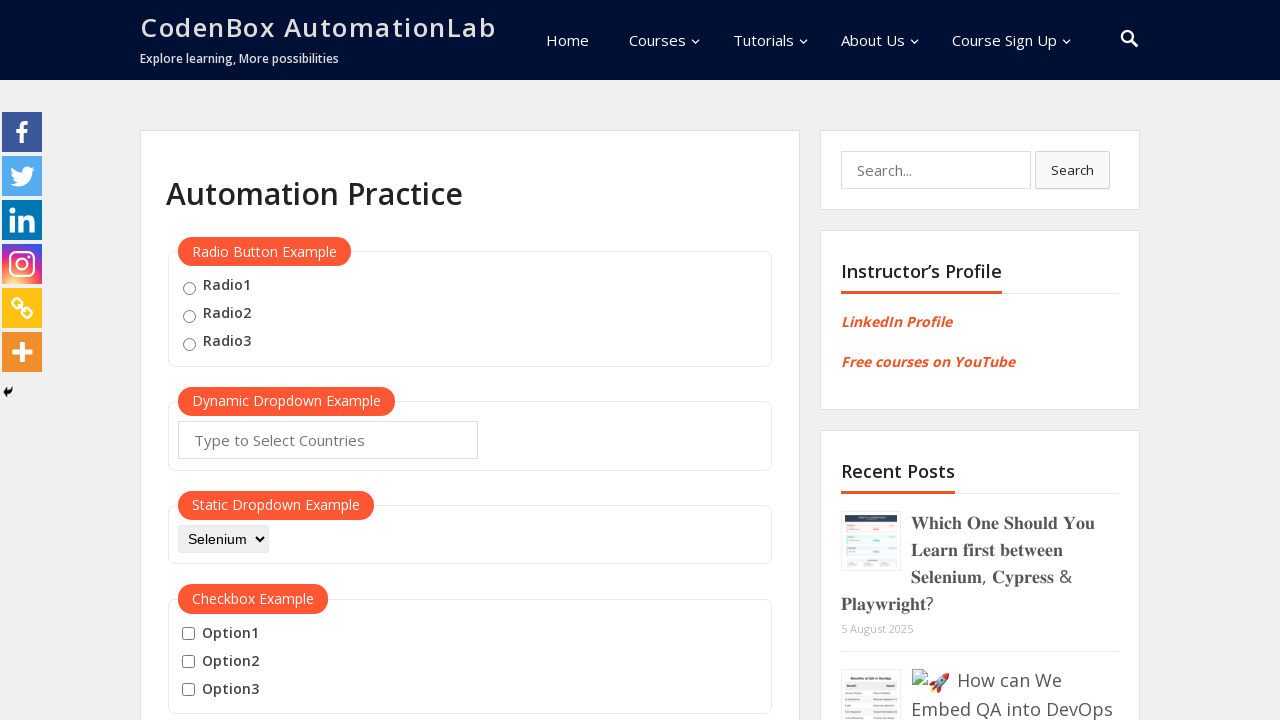